Verifies that all UI elements exist on the page and tests dropdown functionality by clicking to expand options.

Starting URL: https://devexpress.github.io/testcafe/example/

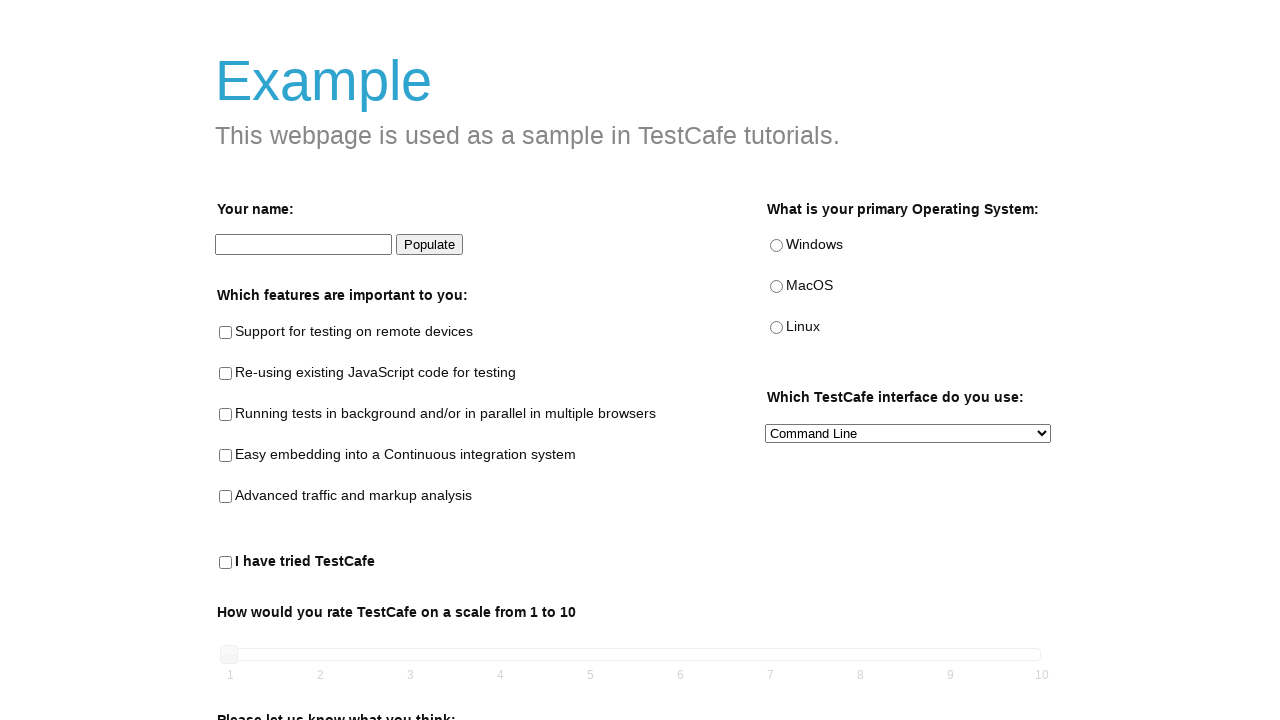

Verified page title 'Example' exists
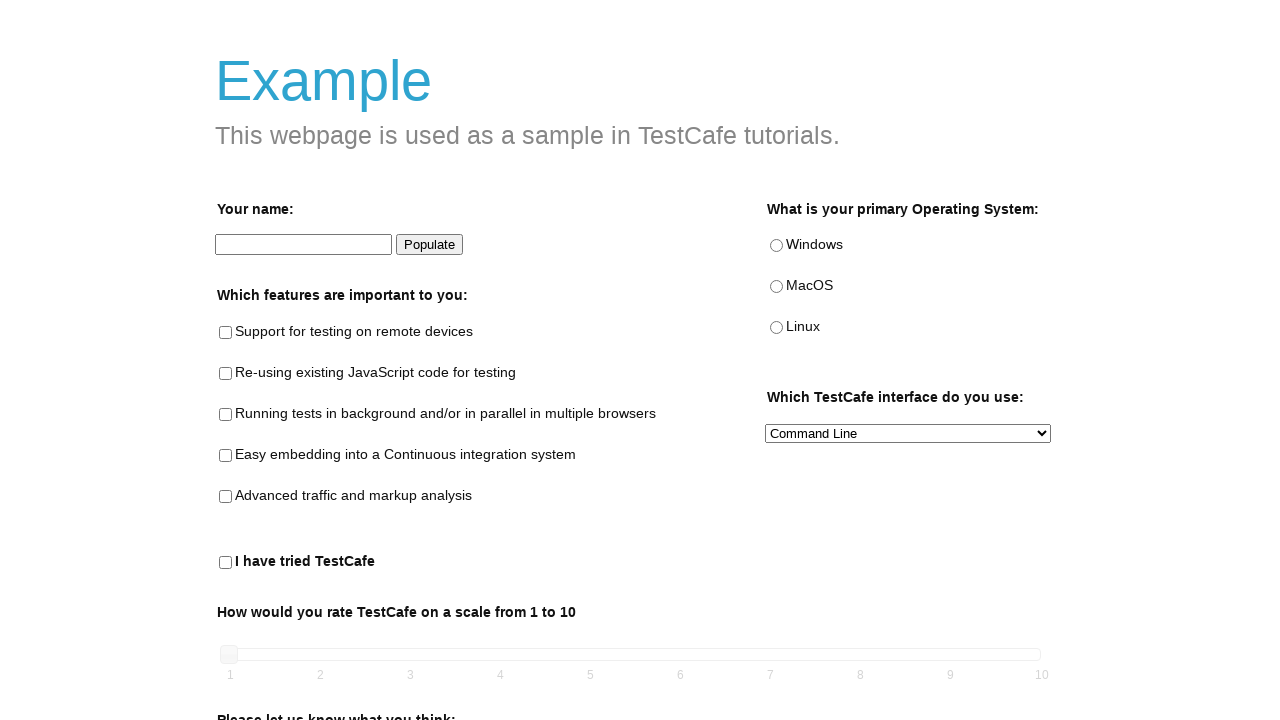

Verified developer name input field exists
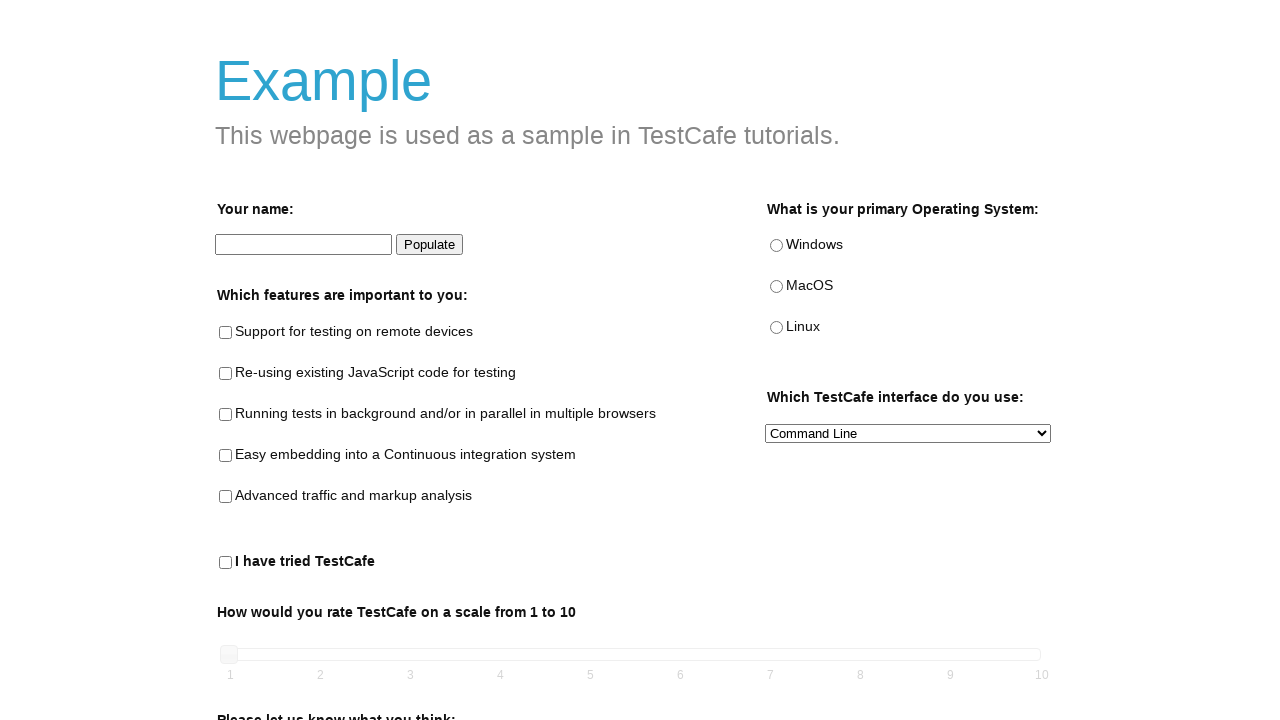

Verified Windows checkbox exists
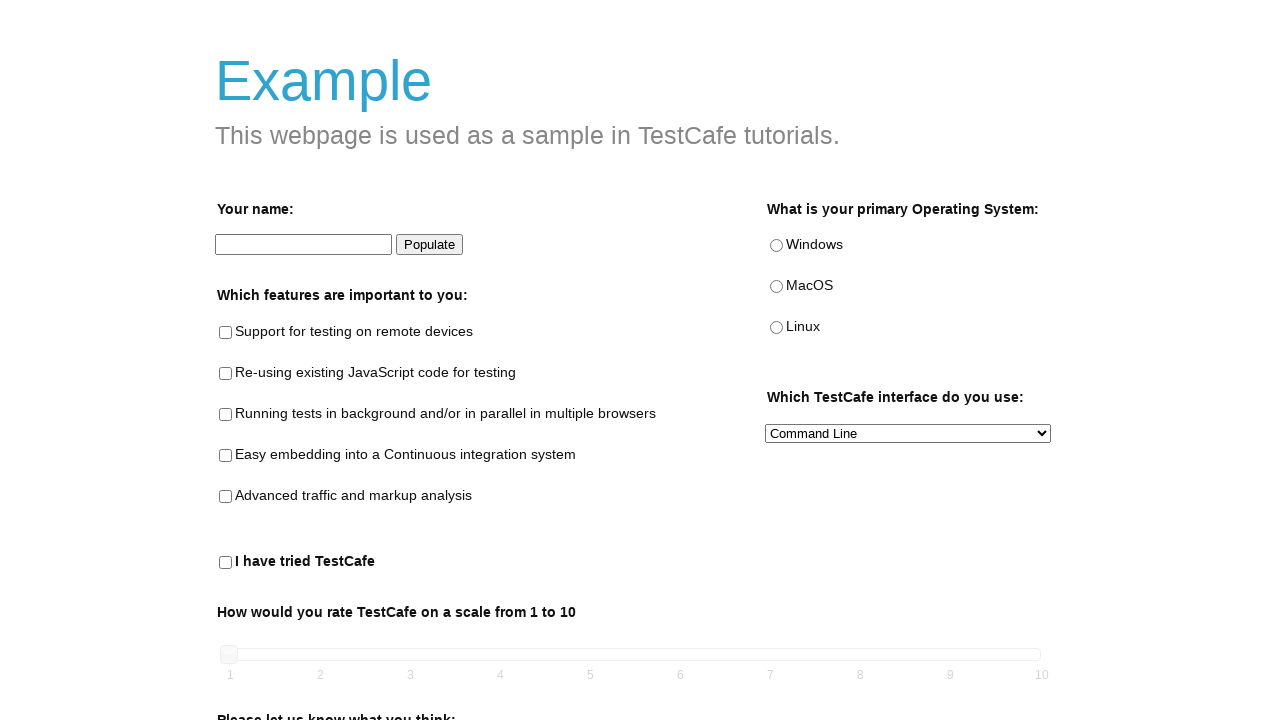

Verified 'Tried TestCafe' checkbox exists
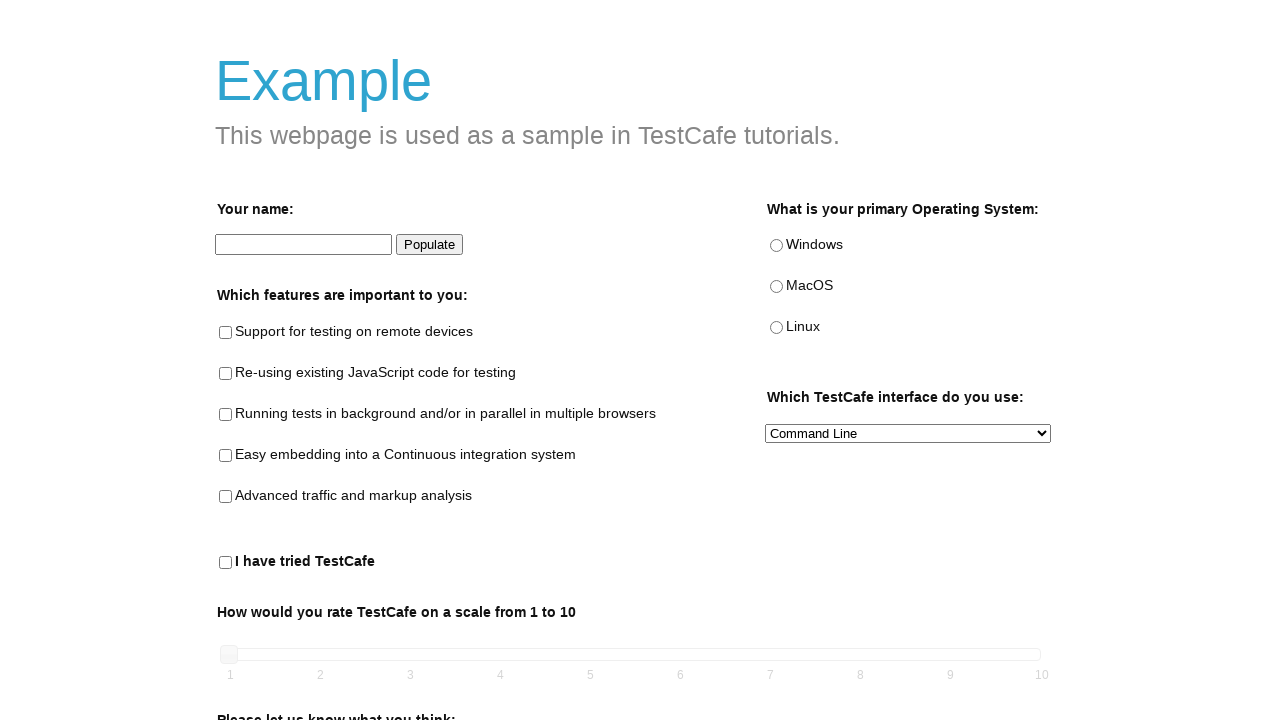

Verified preferred interface dropdown exists
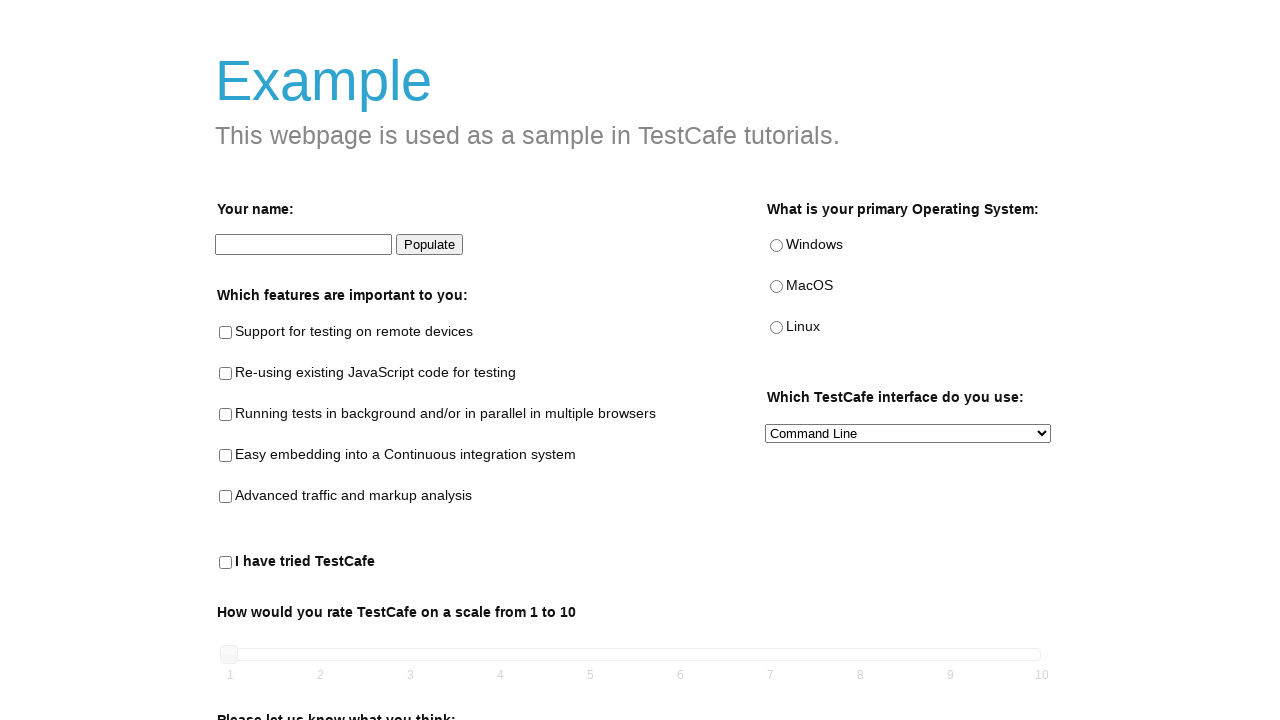

Verified comments text area exists
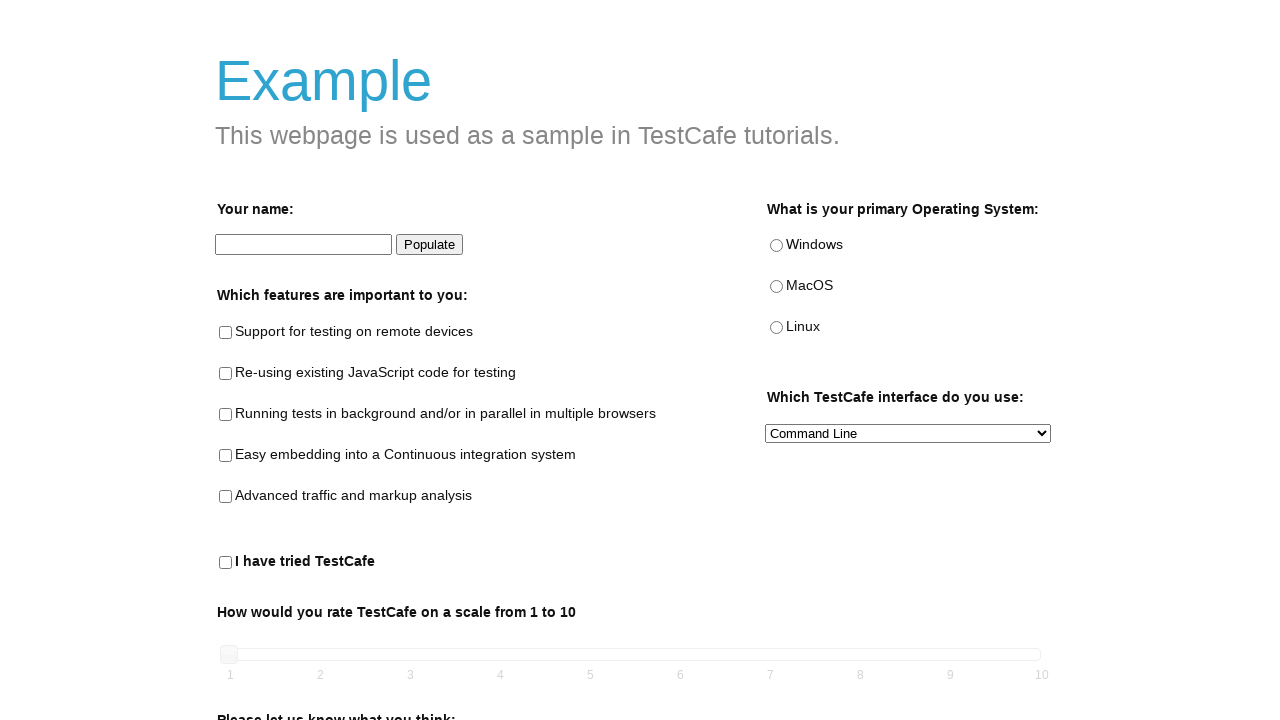

Verified submit button exists
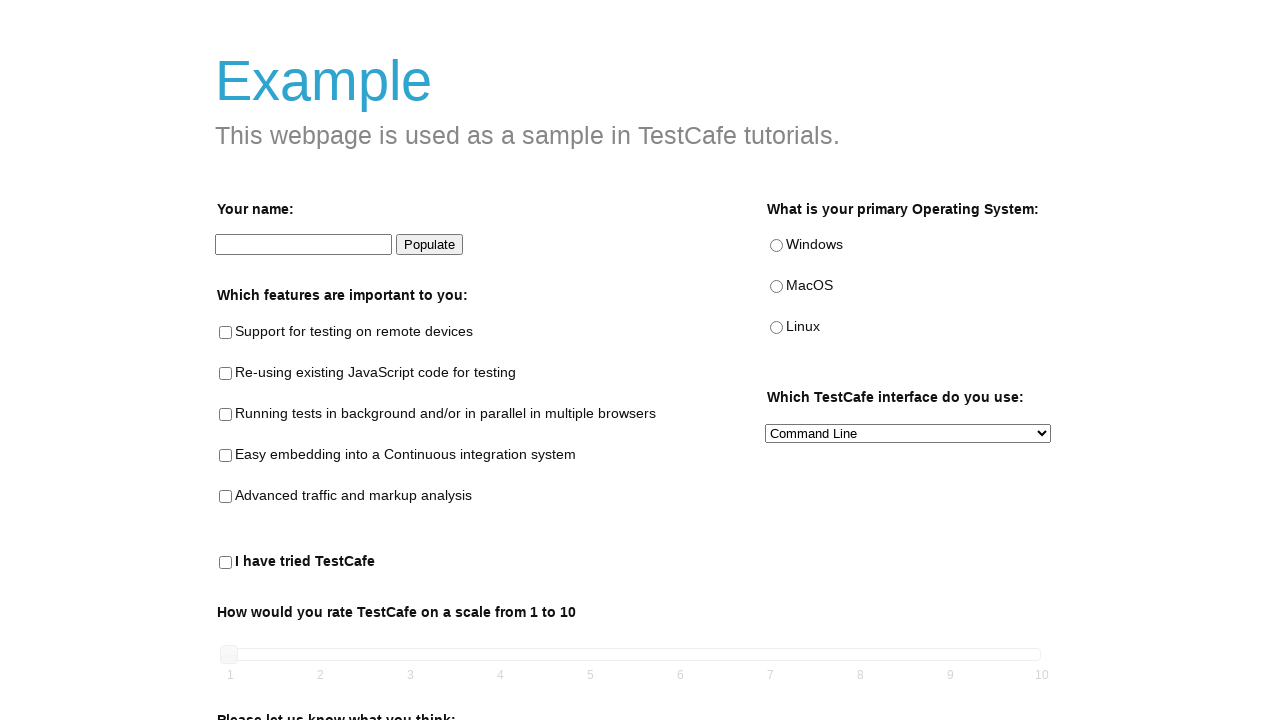

Clicked preferred interface dropdown to expand options at (908, 434) on #preferred-interface
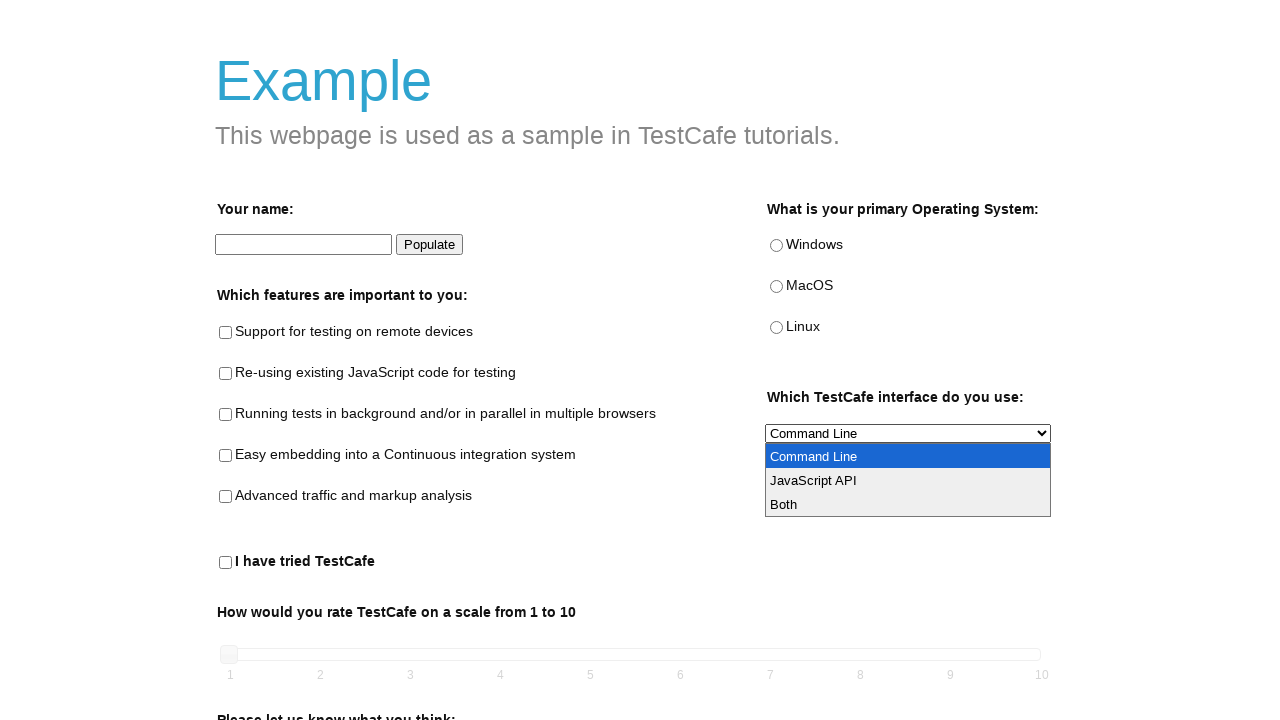

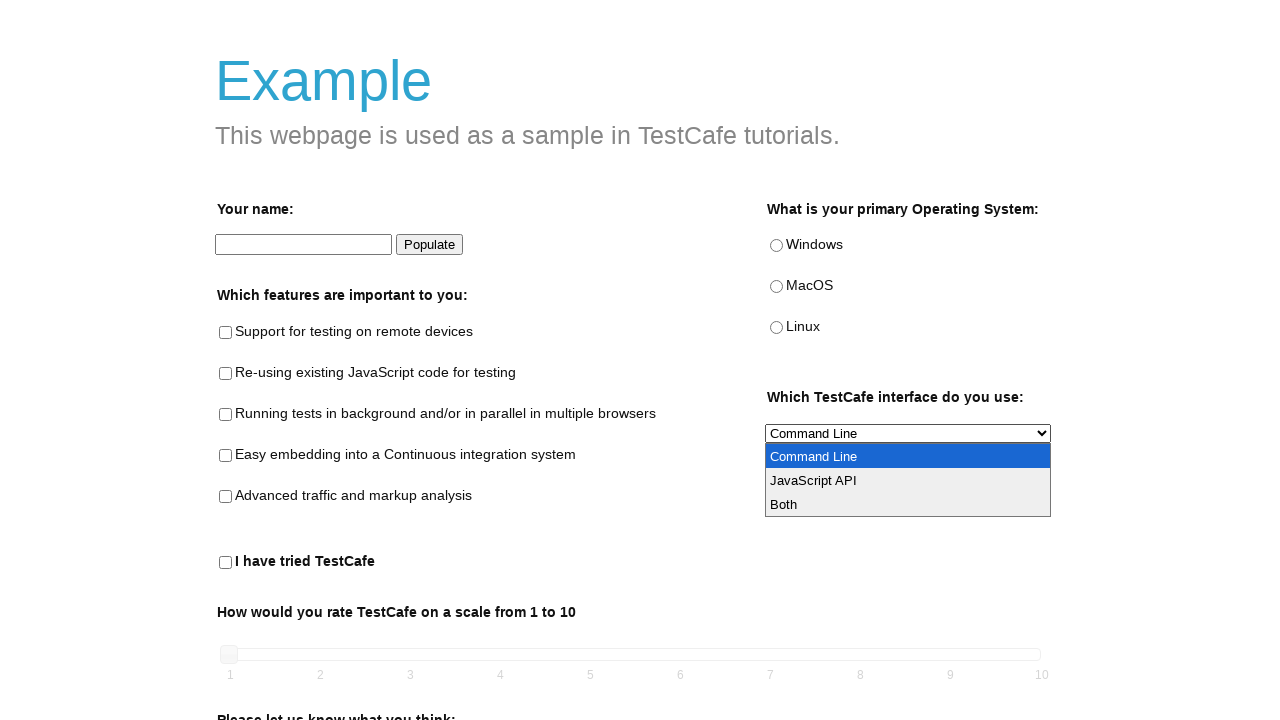